Tests drag and drop action by dragging element 'box A' onto element 'box B'

Starting URL: https://crossbrowsertesting.github.io/drag-and-drop

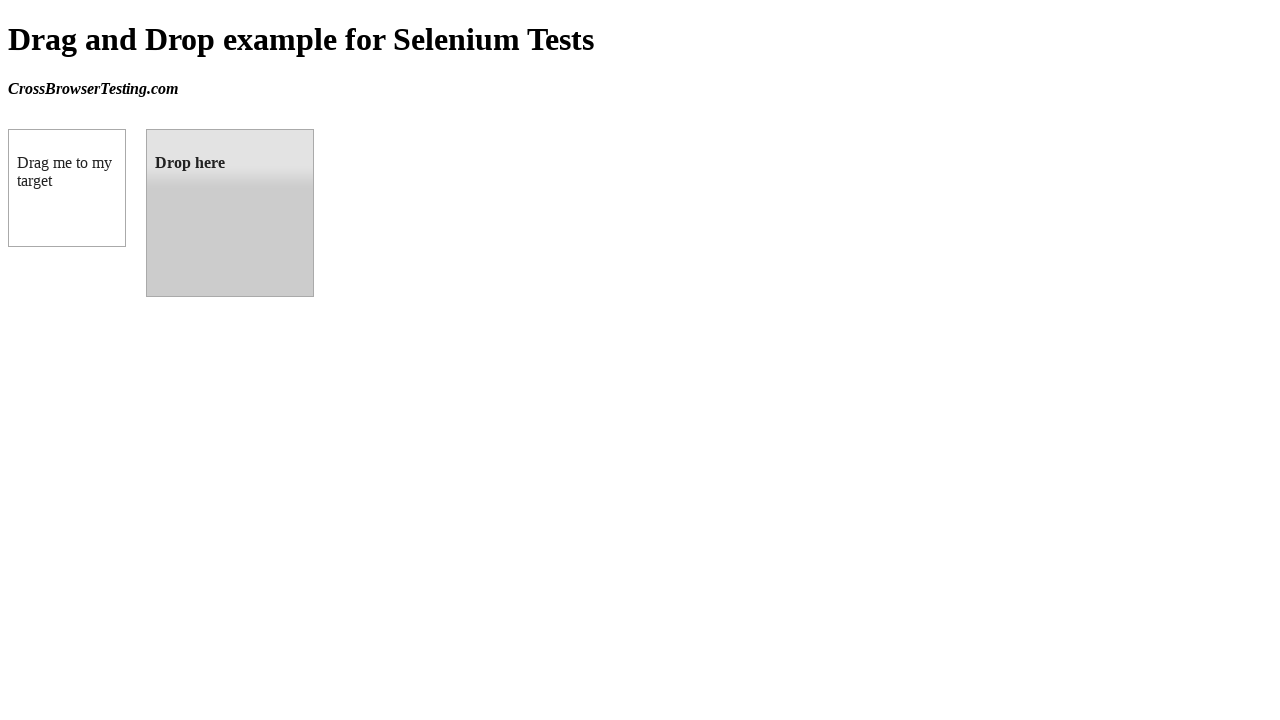

Navigated to drag and drop test page
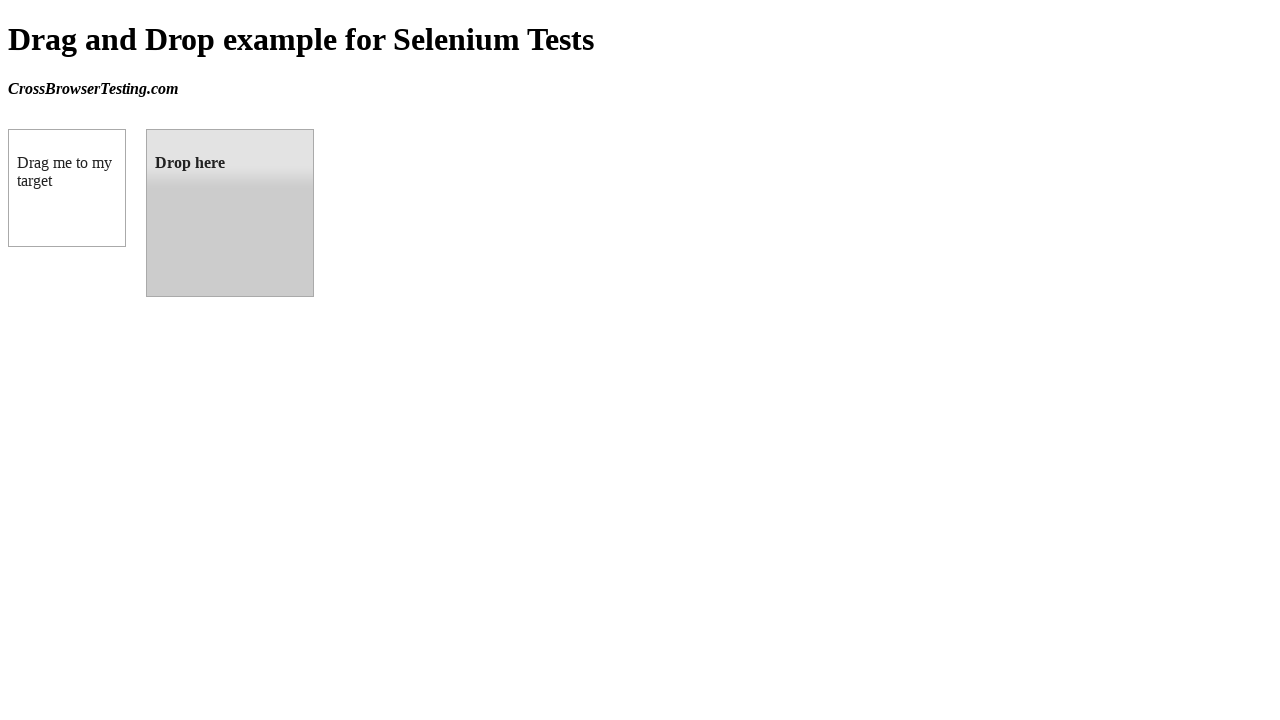

Located source element (box A)
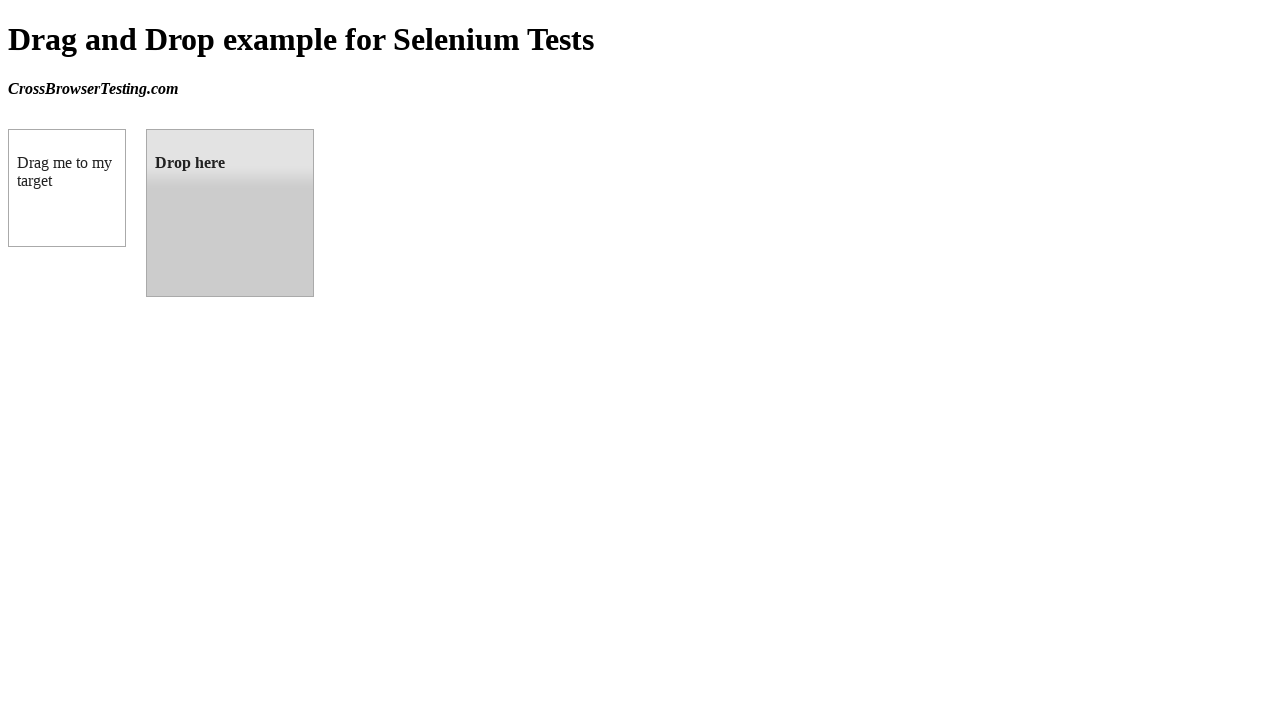

Located target element (box B)
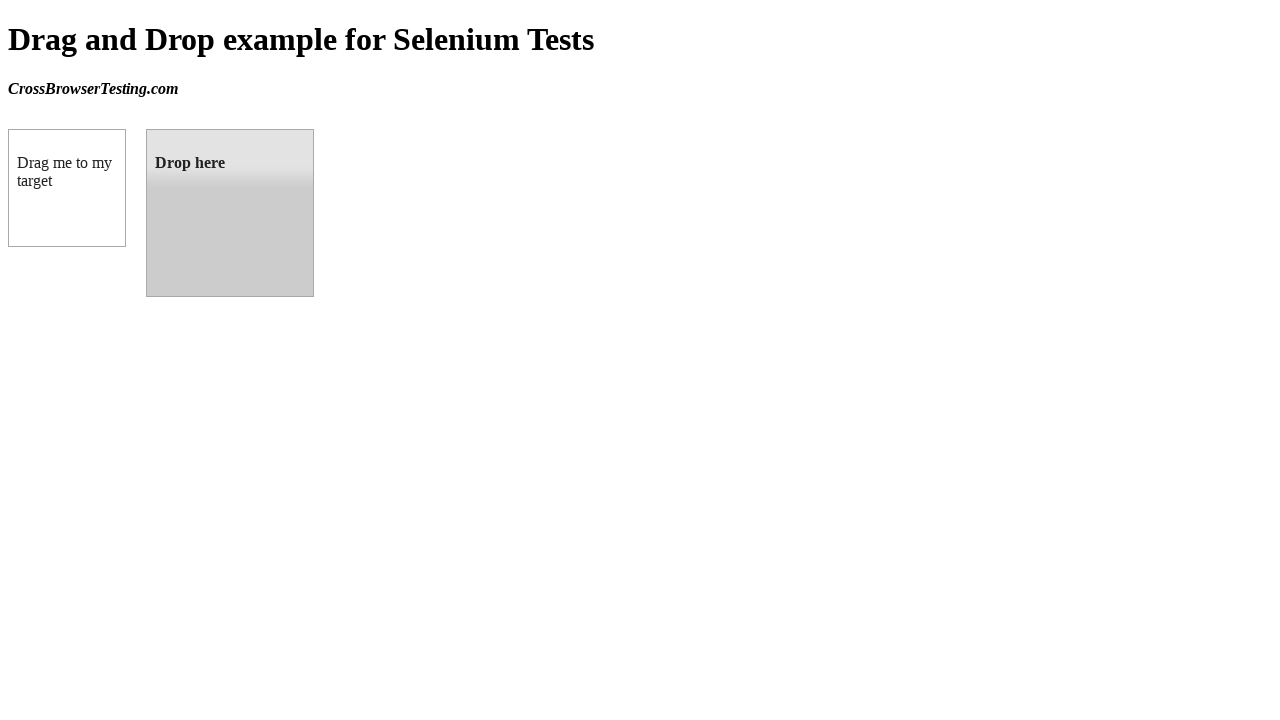

Dragged box A onto box B at (230, 213)
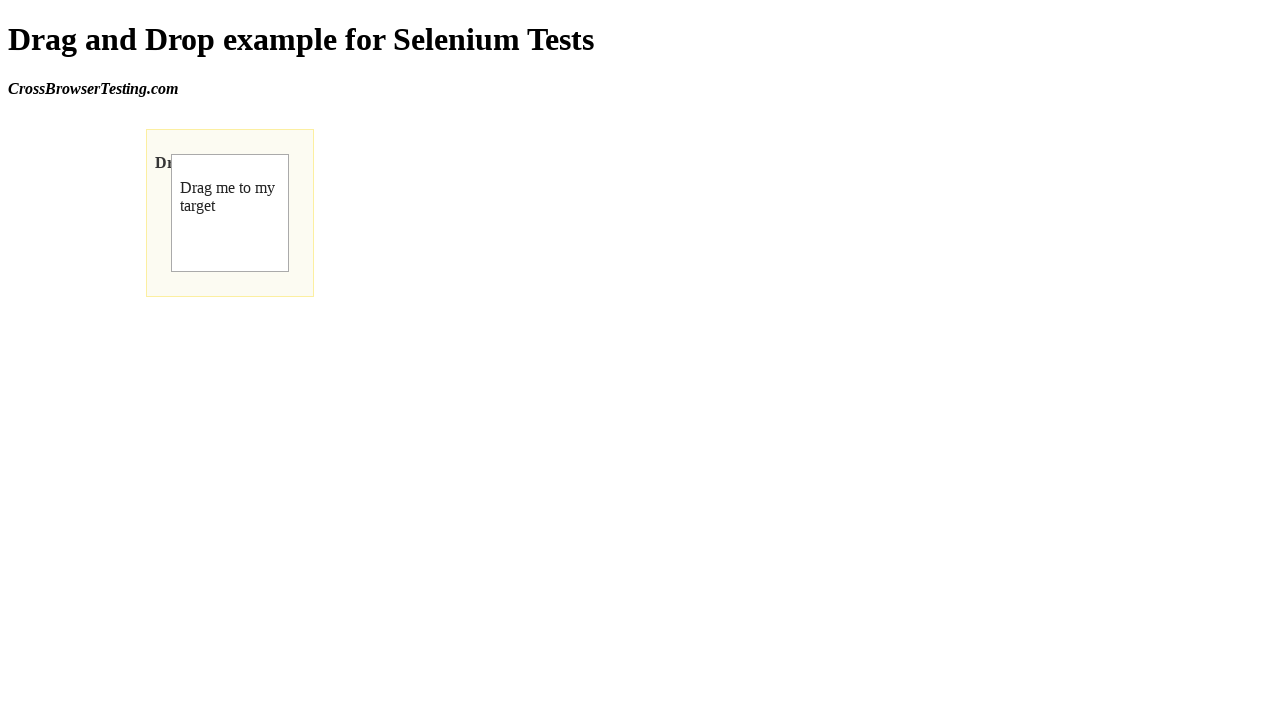

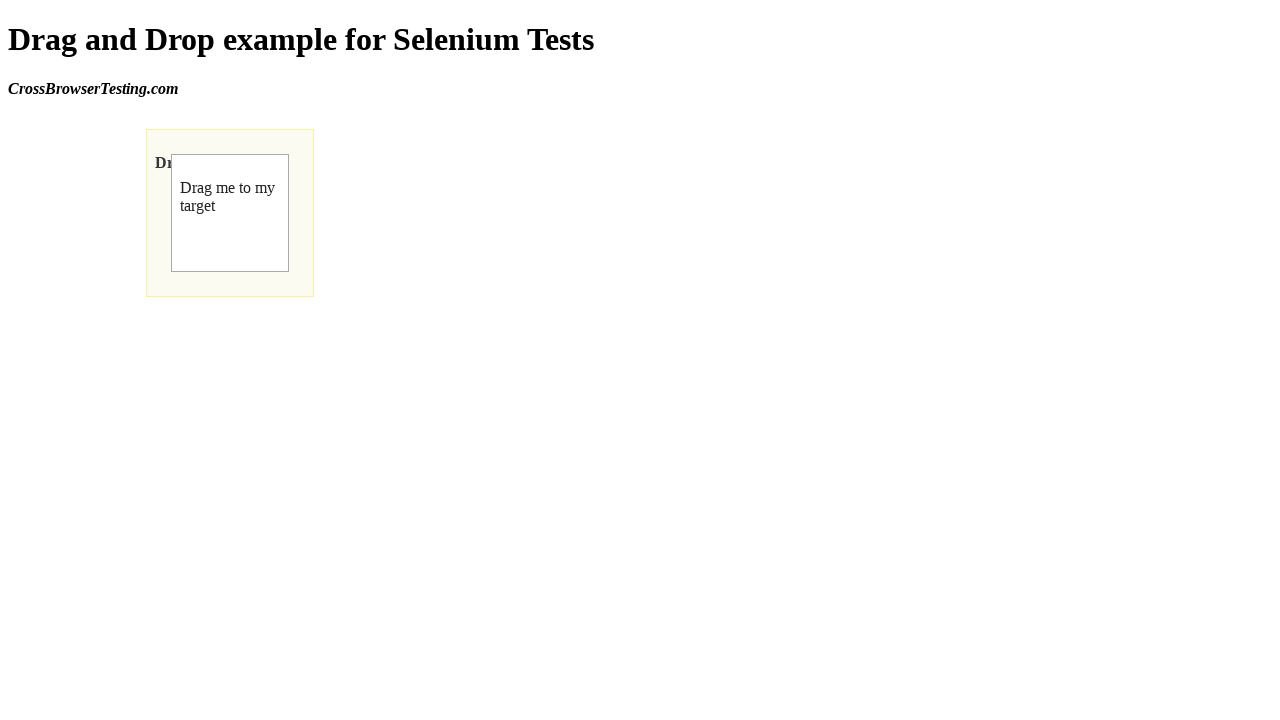